Tests iframe handling by switching to an iframe containing a TinyMCE editor, verifying content is displayed, then switching back to the main frame to verify the header text is visible

Starting URL: https://practice.cydeo.com/iframe

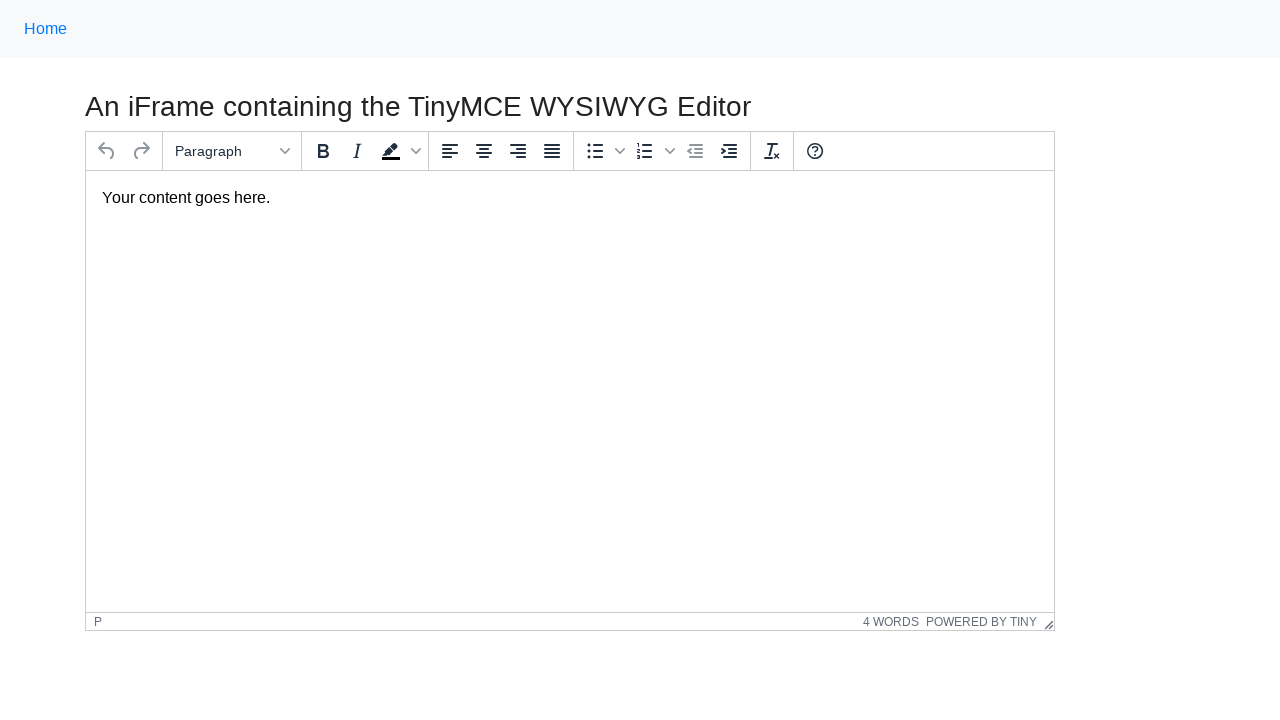

Navigated to iframe practice page
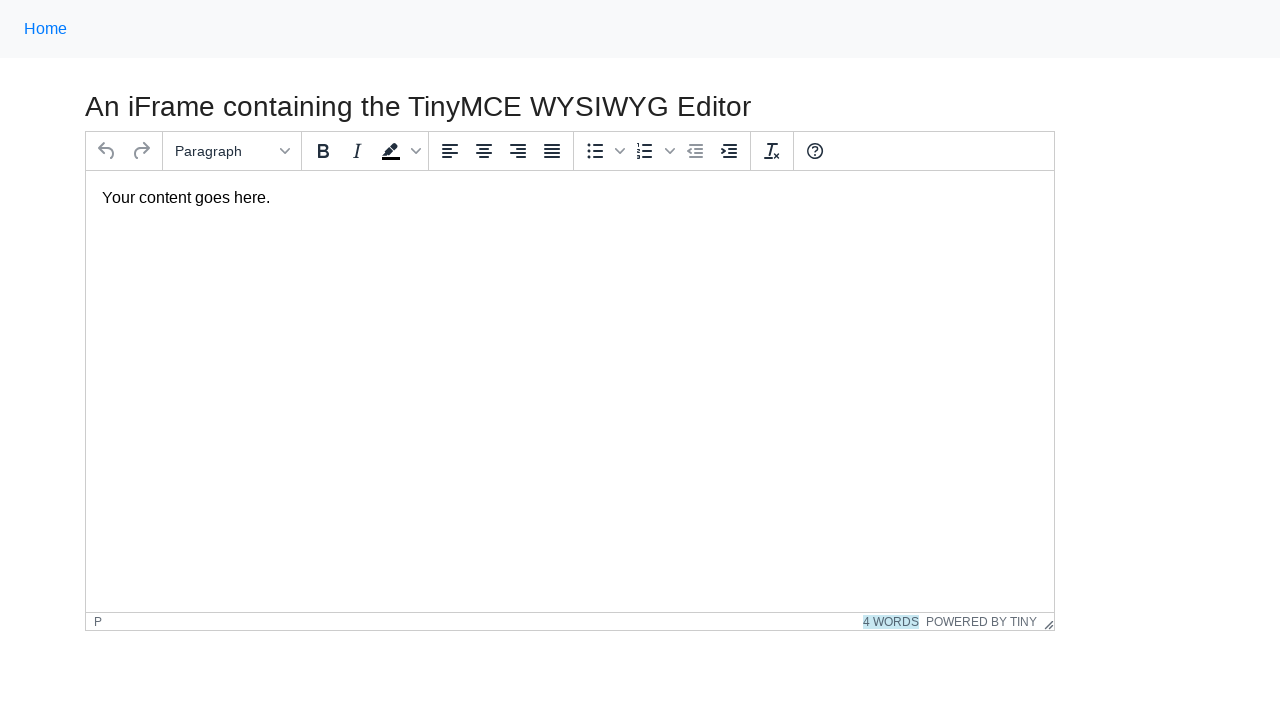

Located iframe containing TinyMCE editor
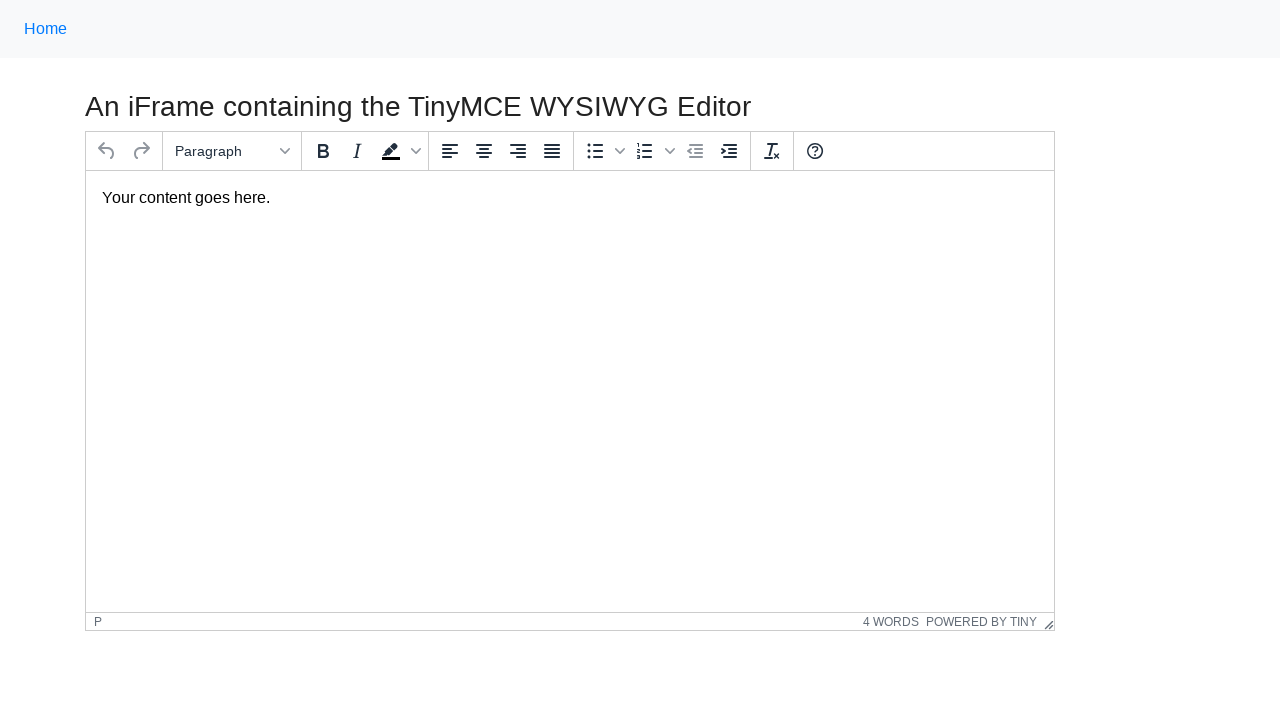

Verified paragraph text is visible inside iframe
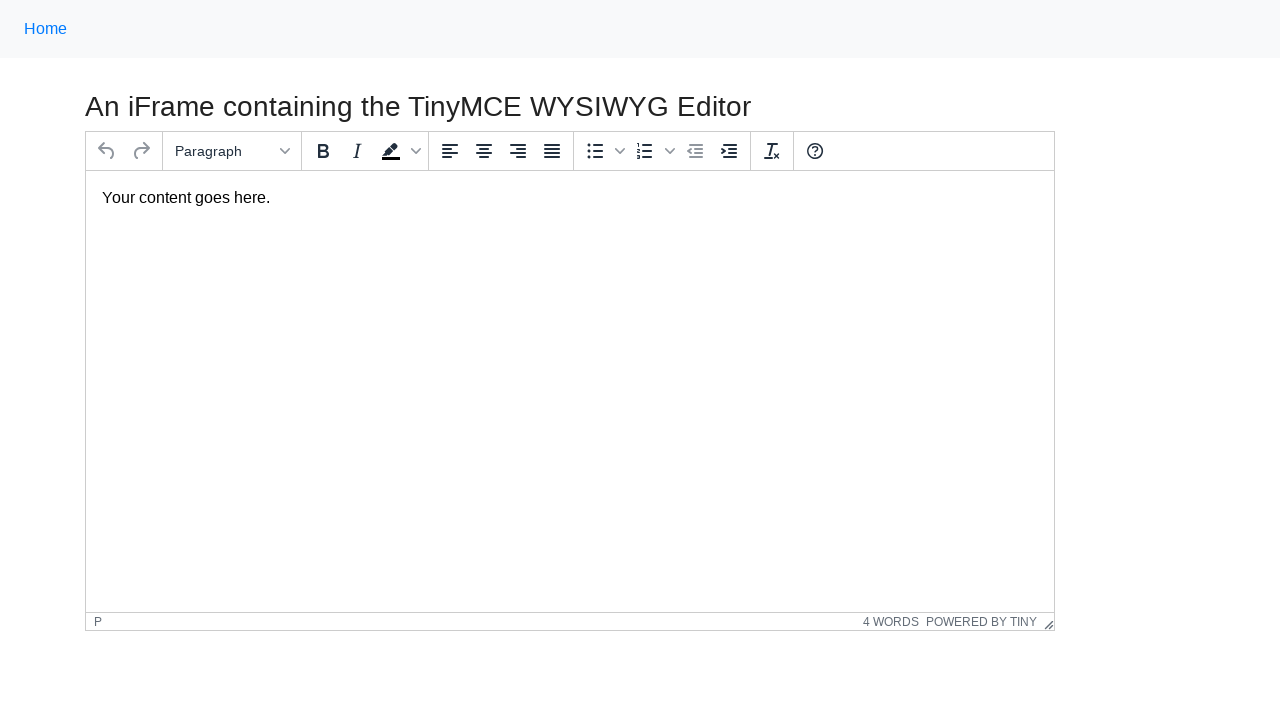

Verified header text is visible on main frame
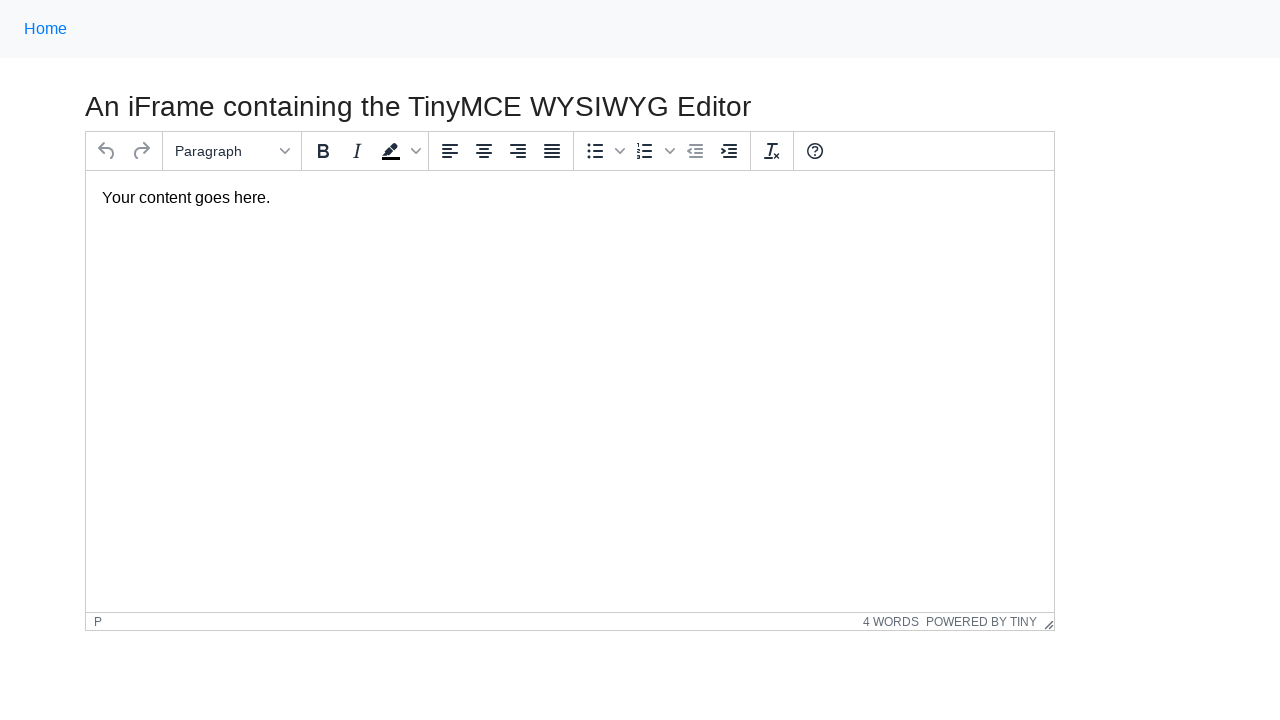

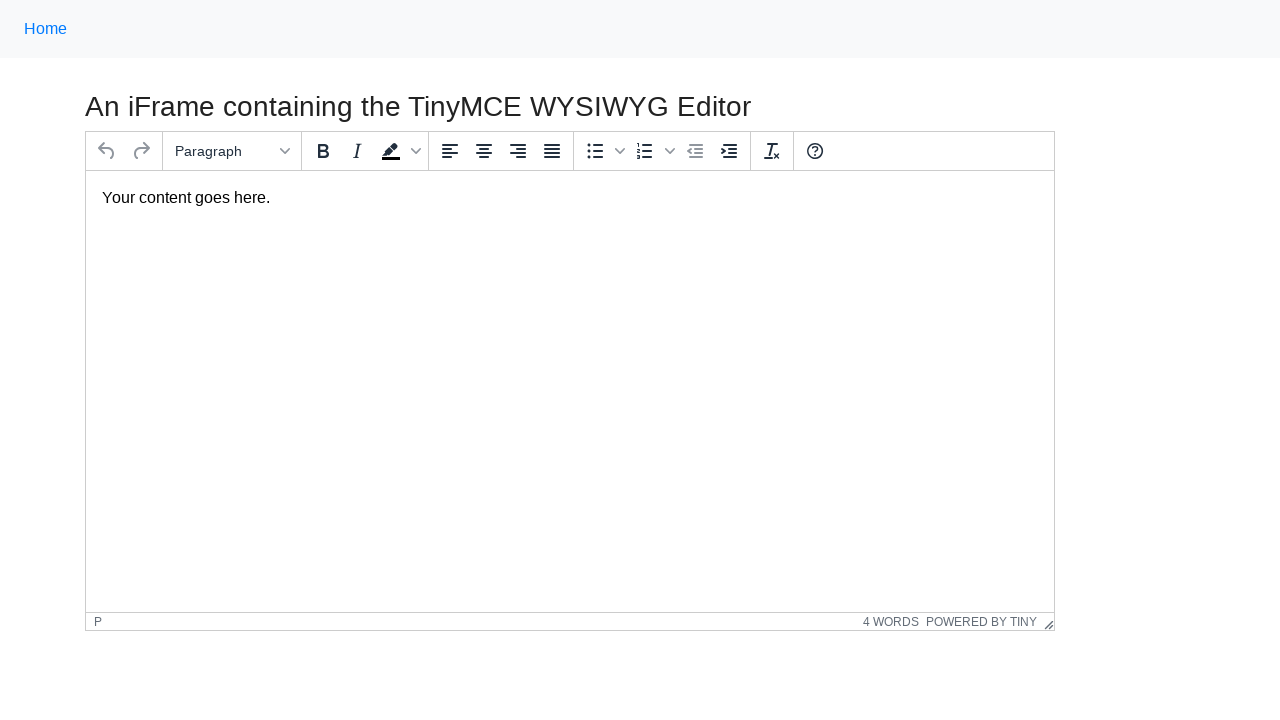